Tests alert handling functionality by triggering a confirmation alert and interacting with it

Starting URL: https://demoqa.com/alerts

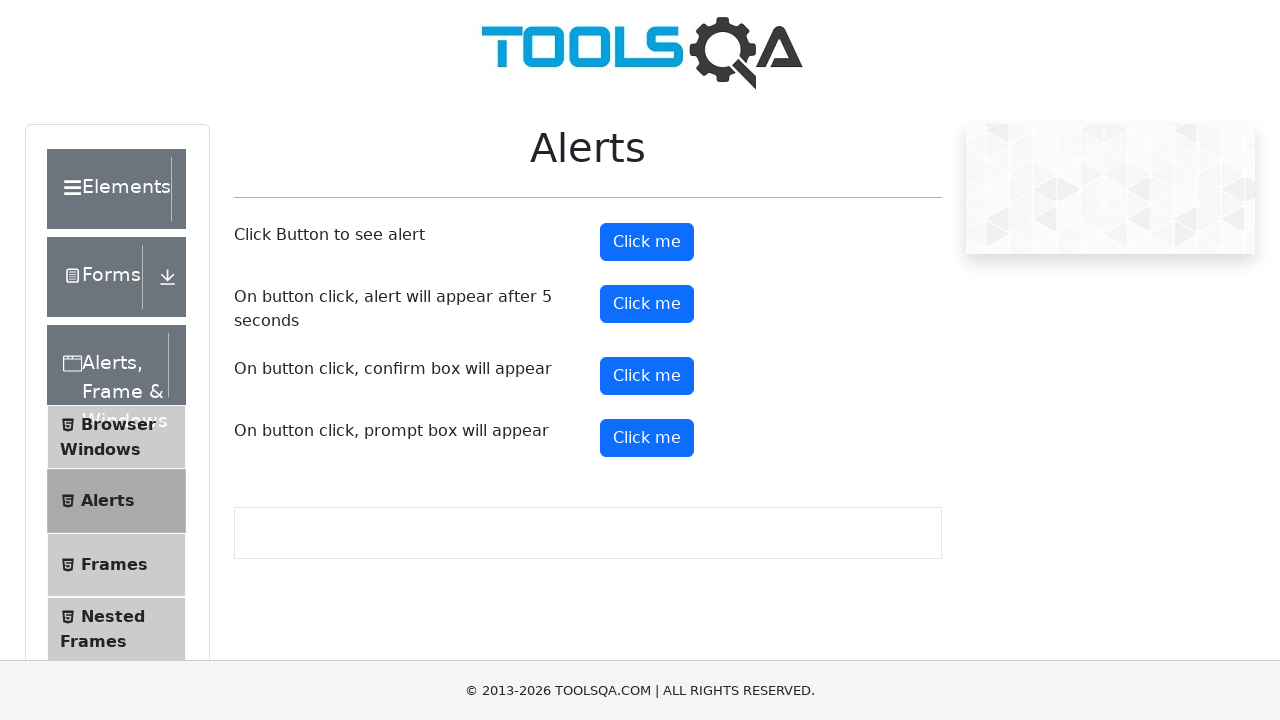

Clicked confirmation alert button at (647, 376) on button#confirmButton
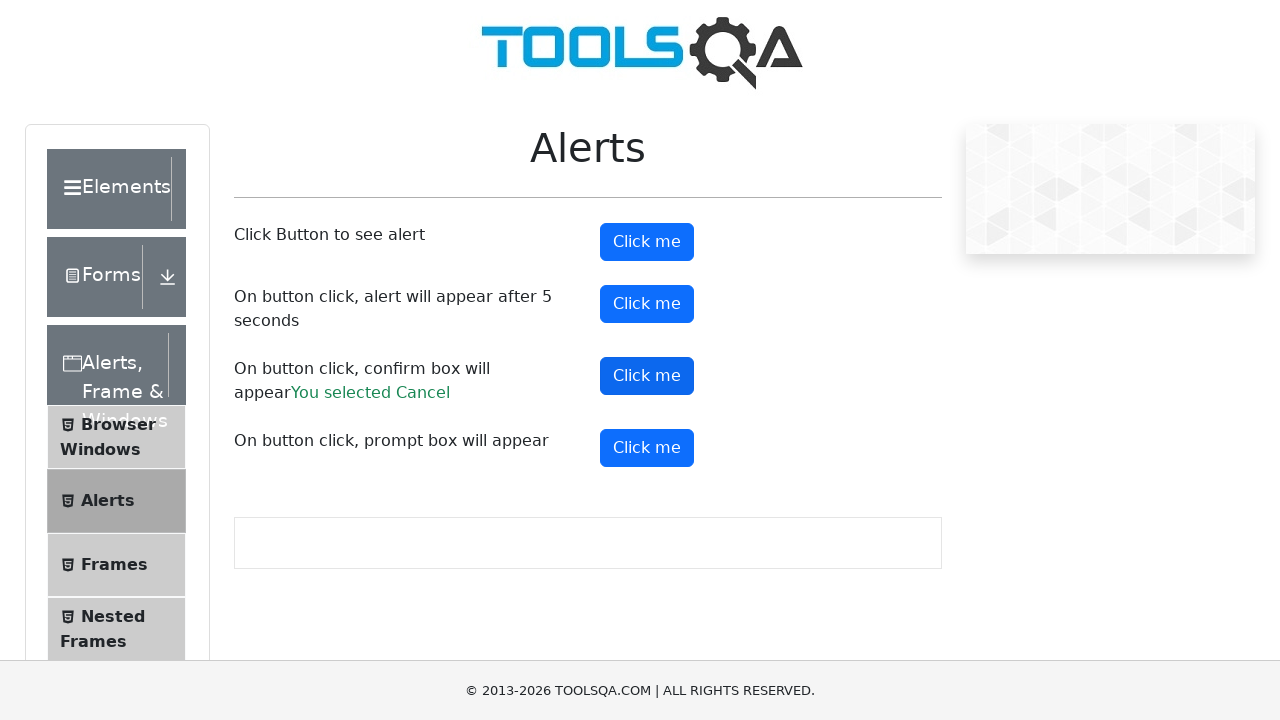

Set up dialog handler to accept alerts
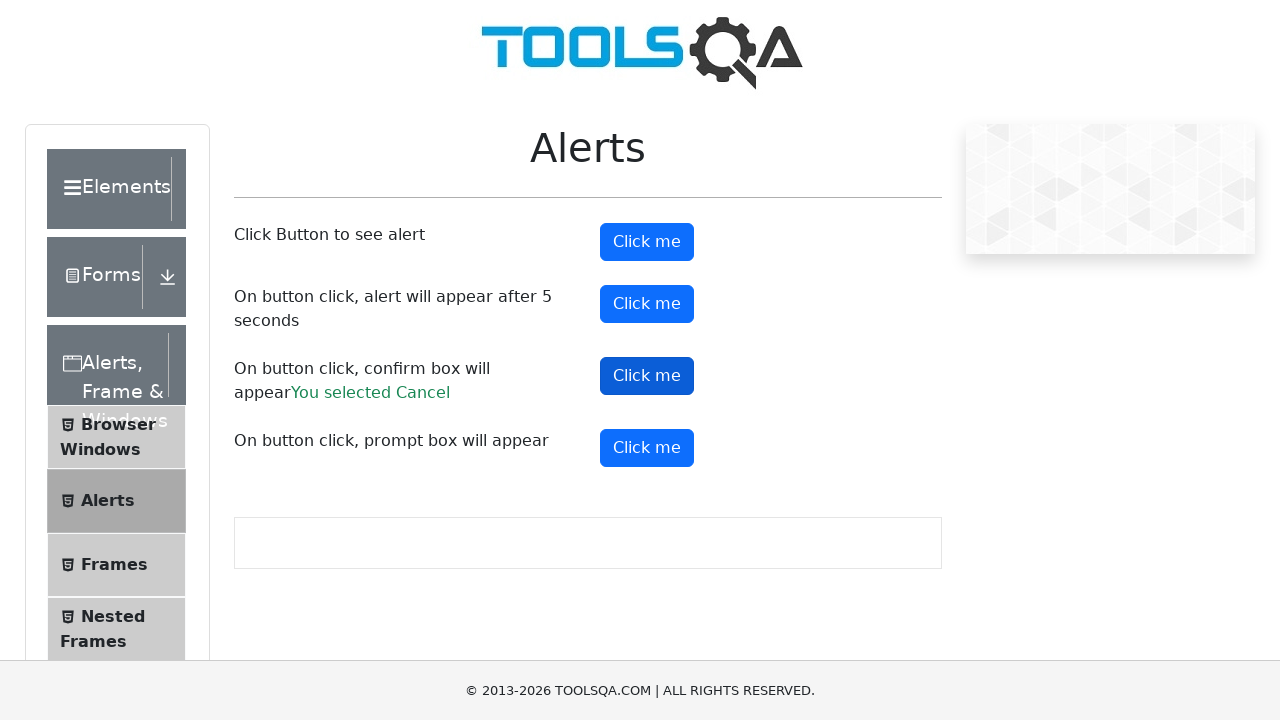

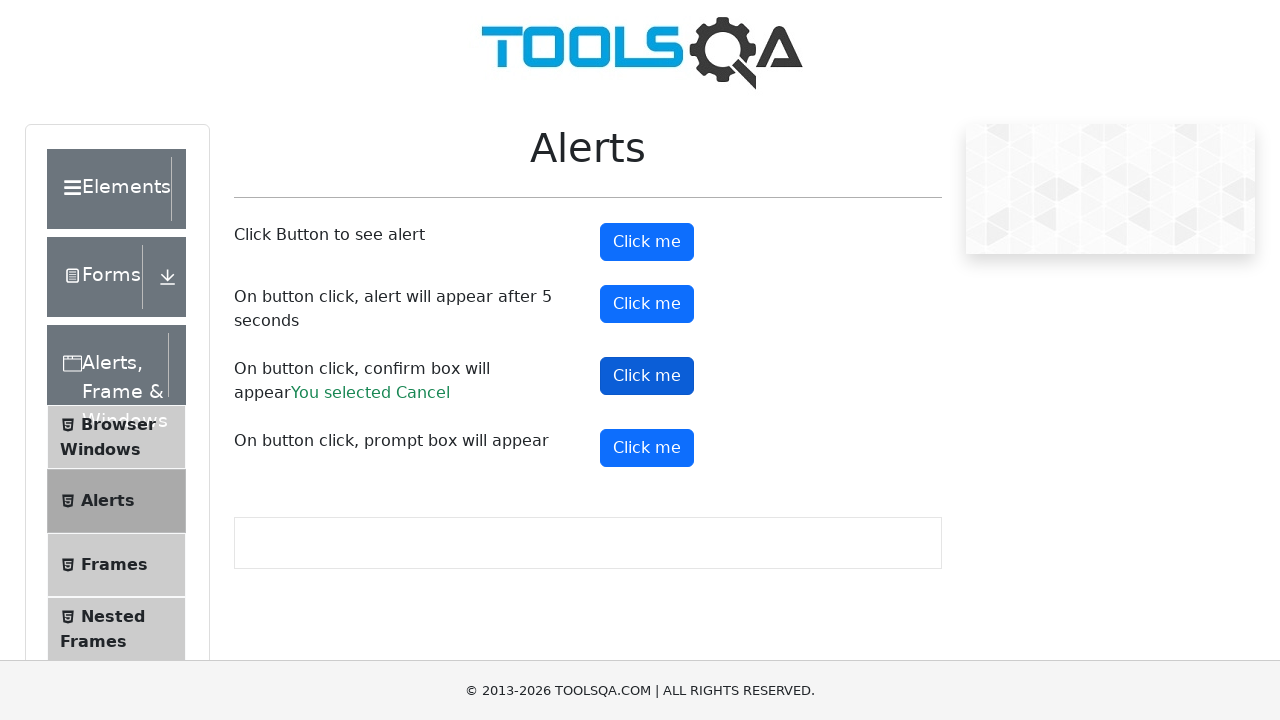